Tests a simple form demo by entering a message in an input field, submitting it, and verifying the output displays the entered value

Starting URL: https://www.lambdatest.com/selenium-playground/simple-form-demo

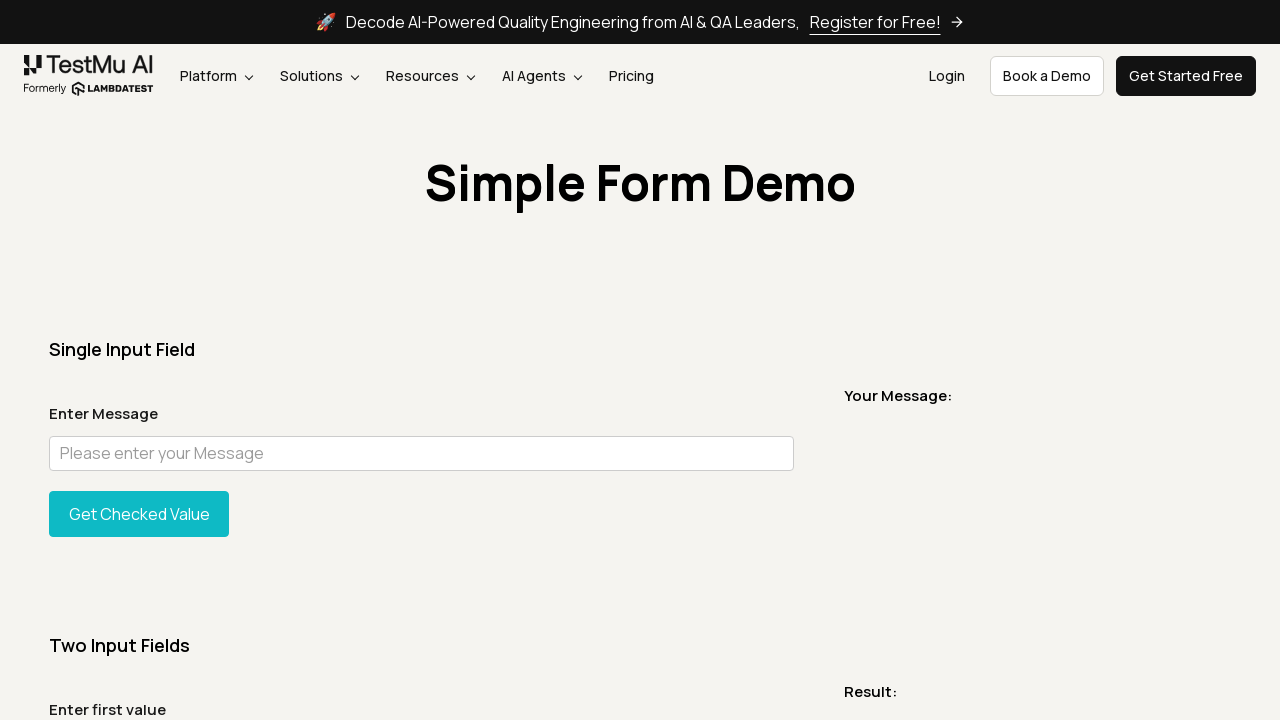

Filled input field with message 'Hello World Test Message 2024' on input[id='user-message']
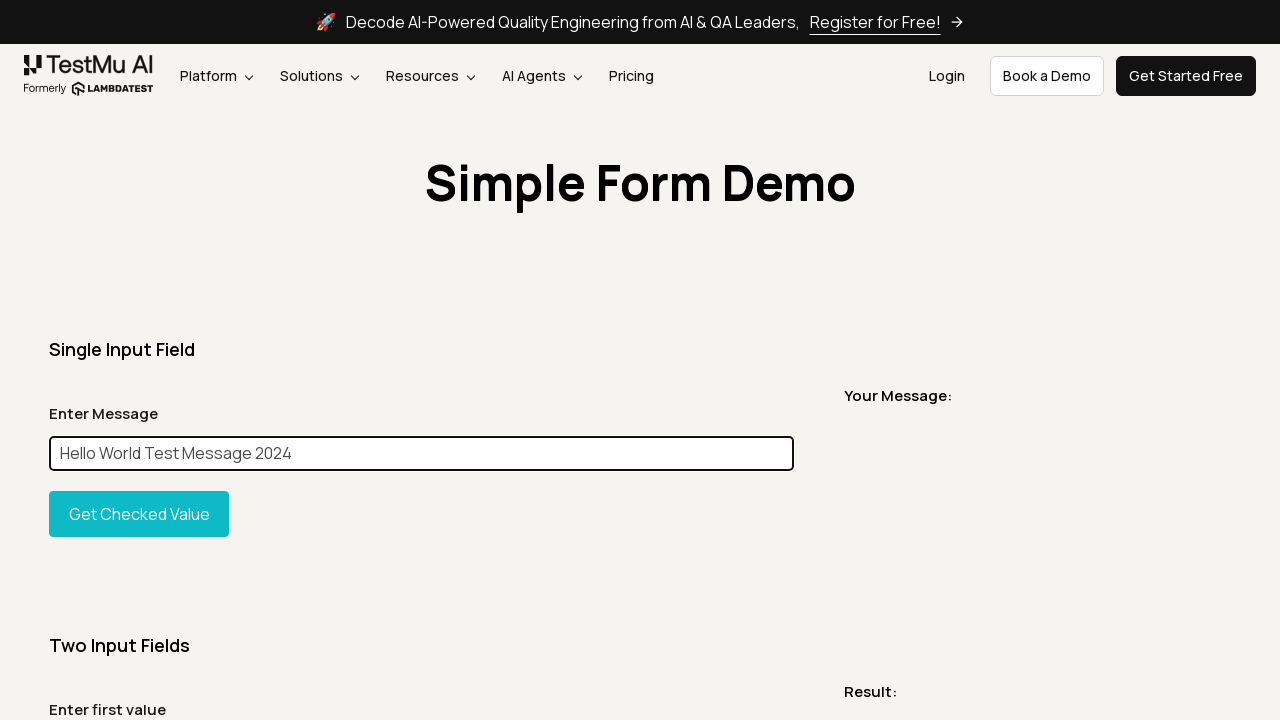

Clicked submit button to process the form at (139, 514) on #showInput
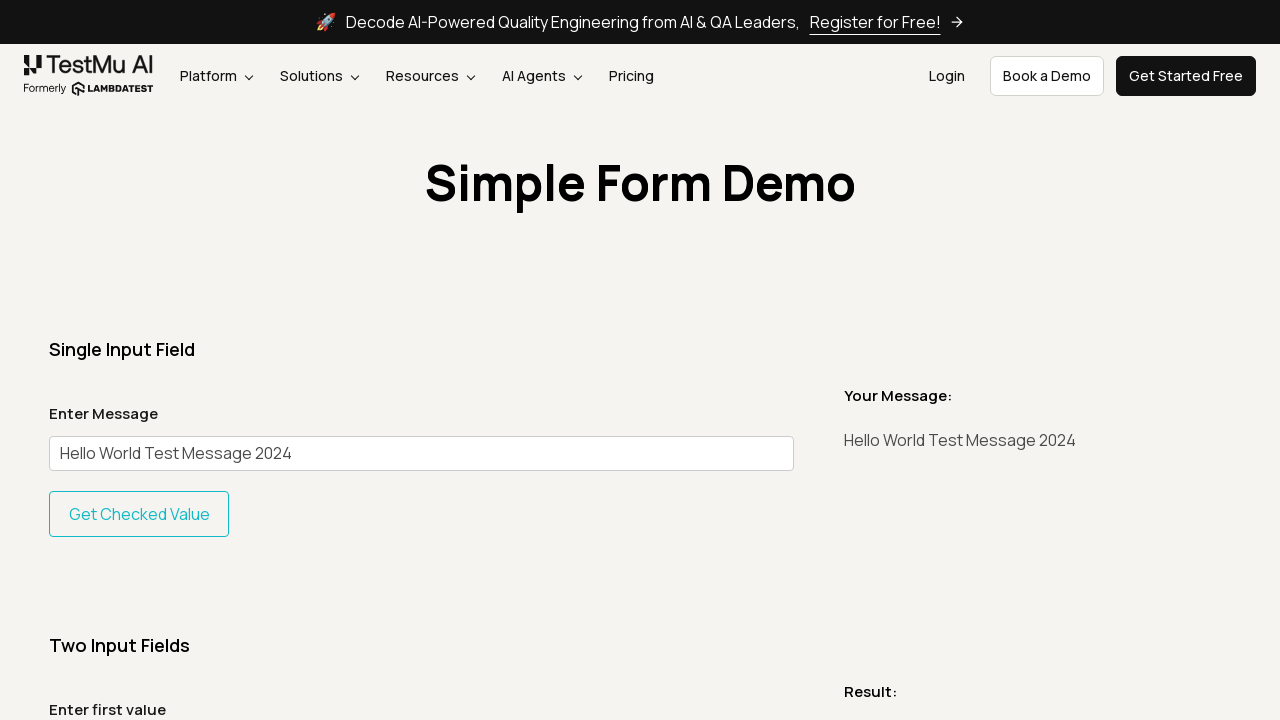

Output message element appeared
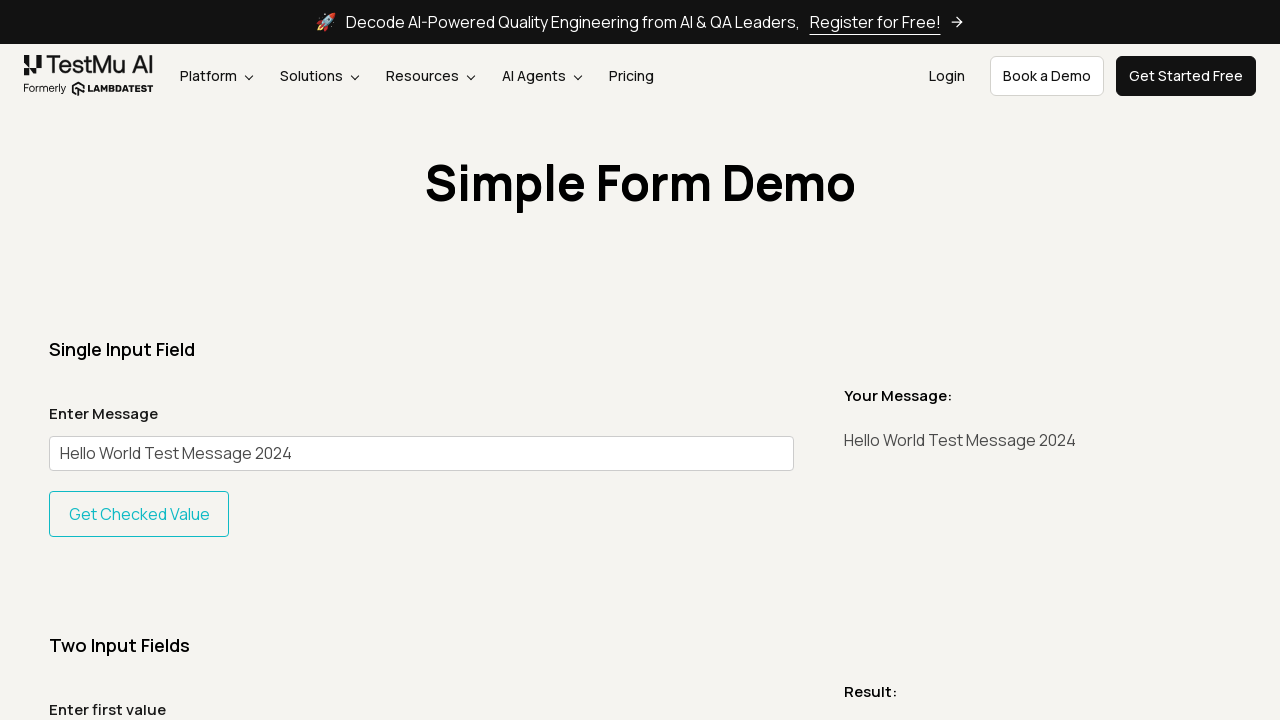

Retrieved output message text
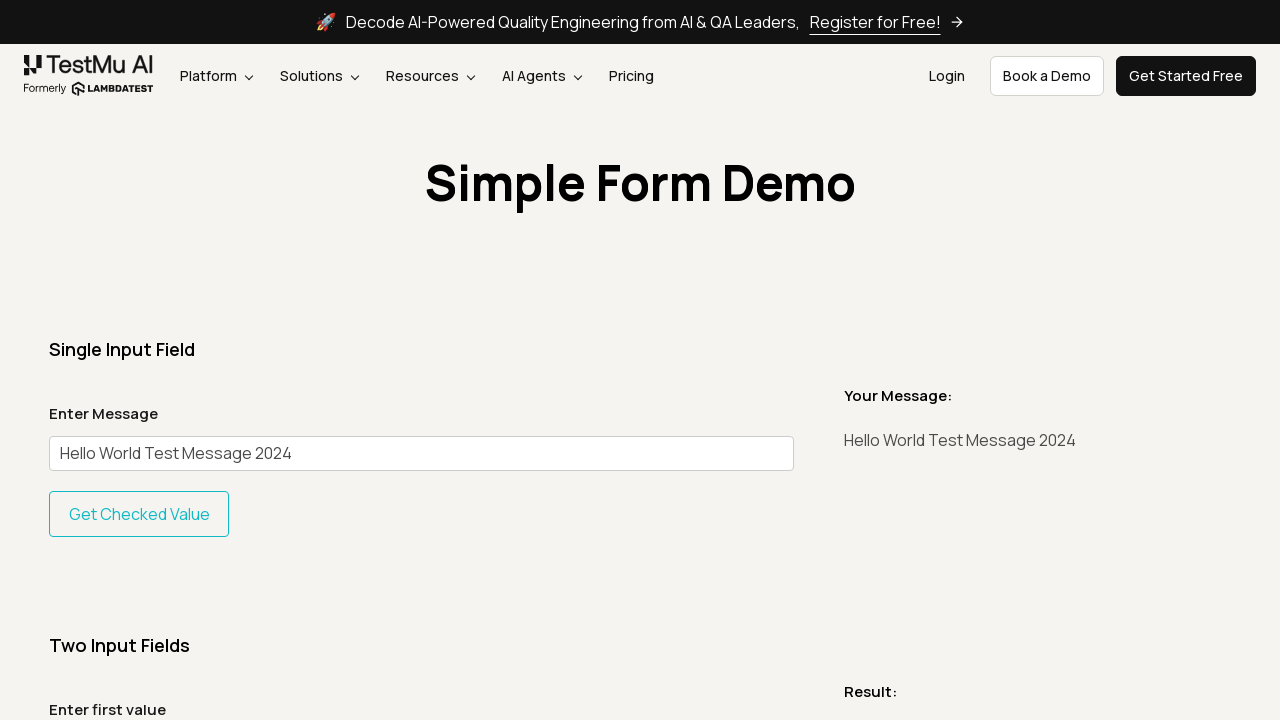

Assertion passed: output contains the entered message
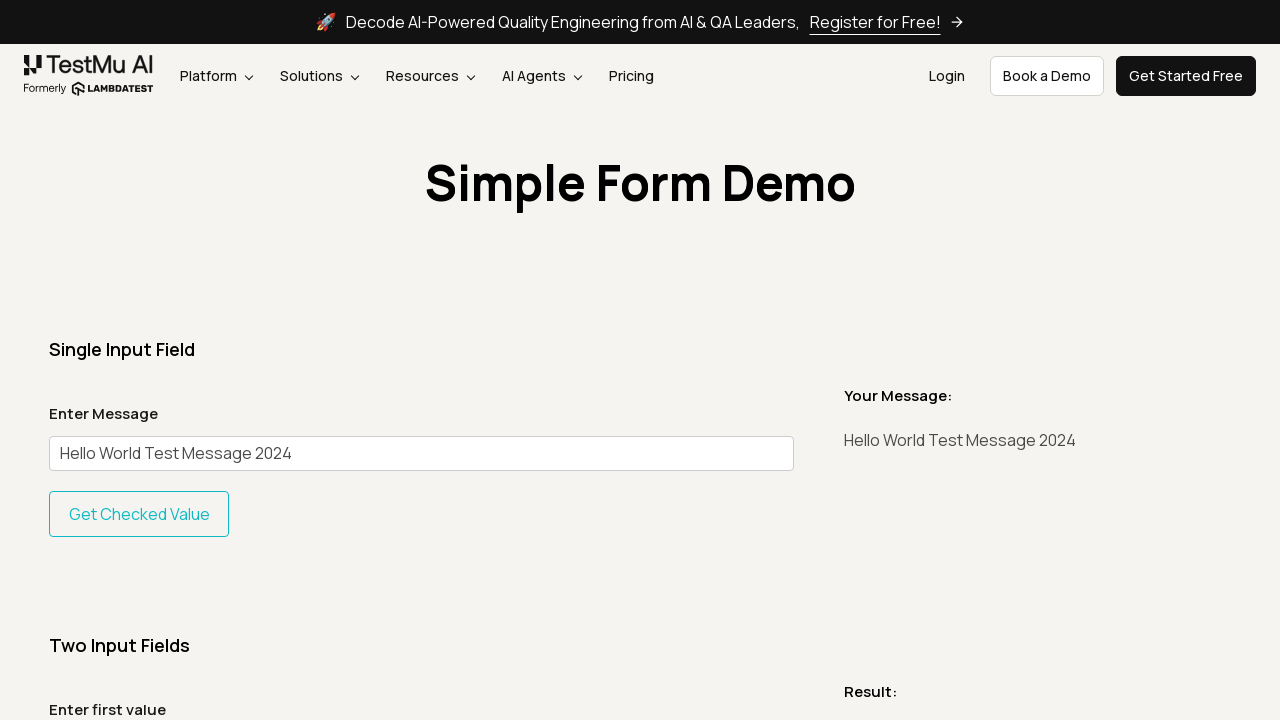

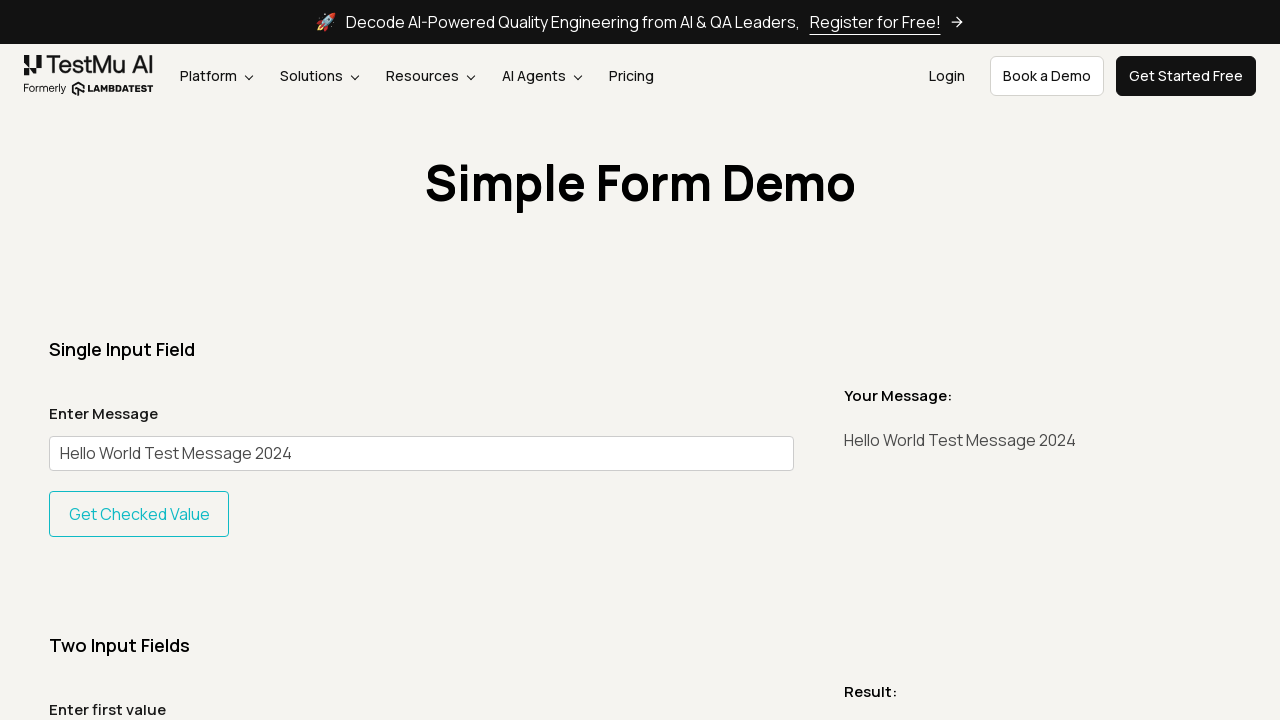